Tests window handling functionality by clicking a button that opens a new window/tab

Starting URL: http://demo.automationtesting.in/Windows.html

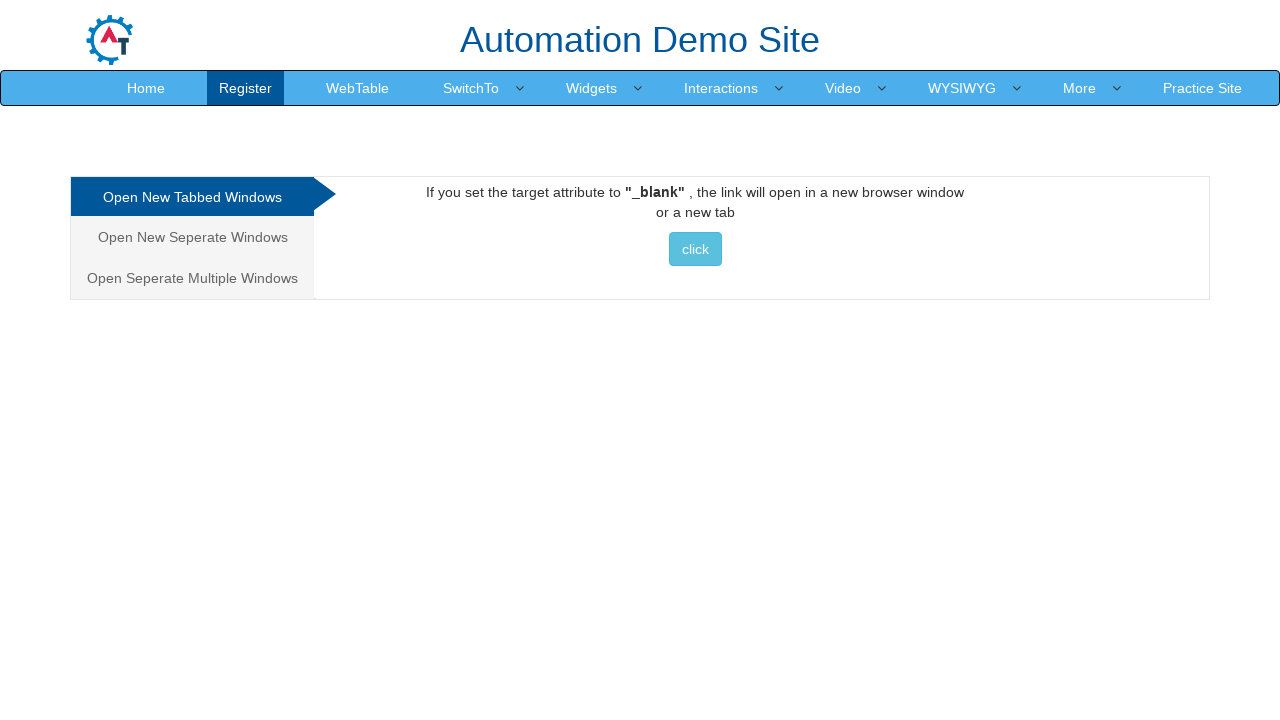

Navigated to window handling demo page
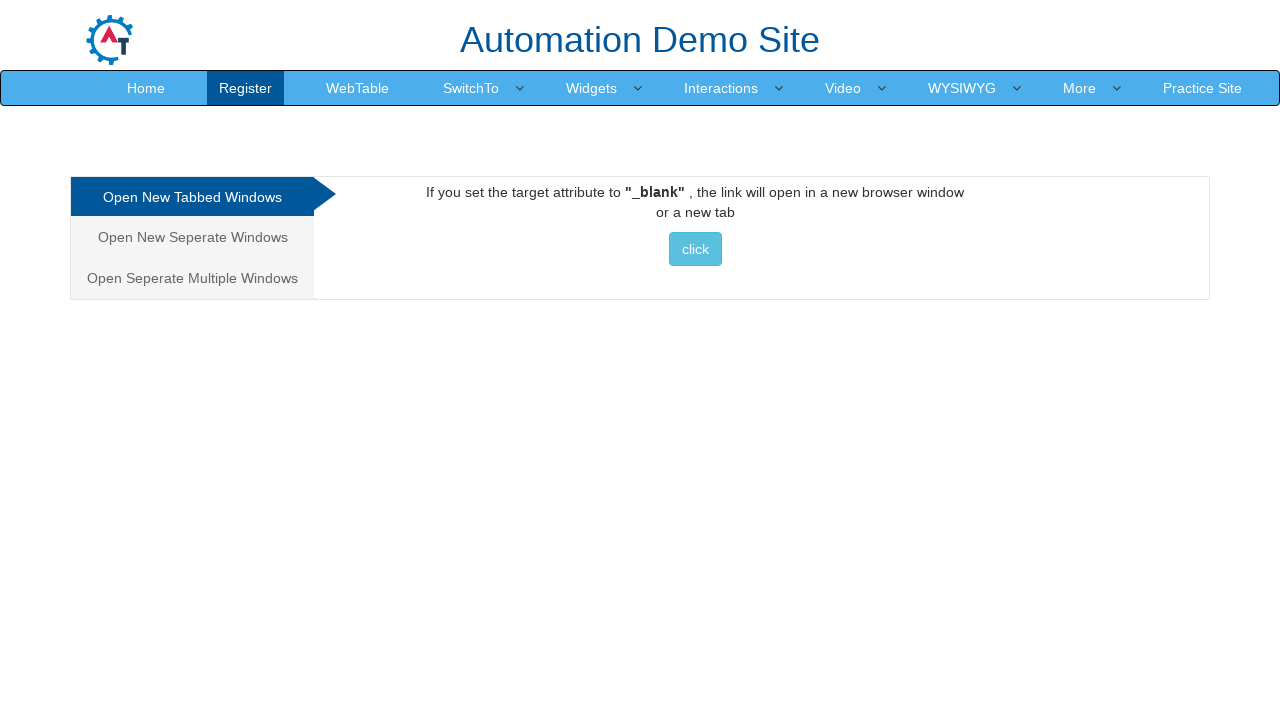

Clicked button to open new window/tab at (695, 249) on xpath=//*[@id='Tabbed']/a/button
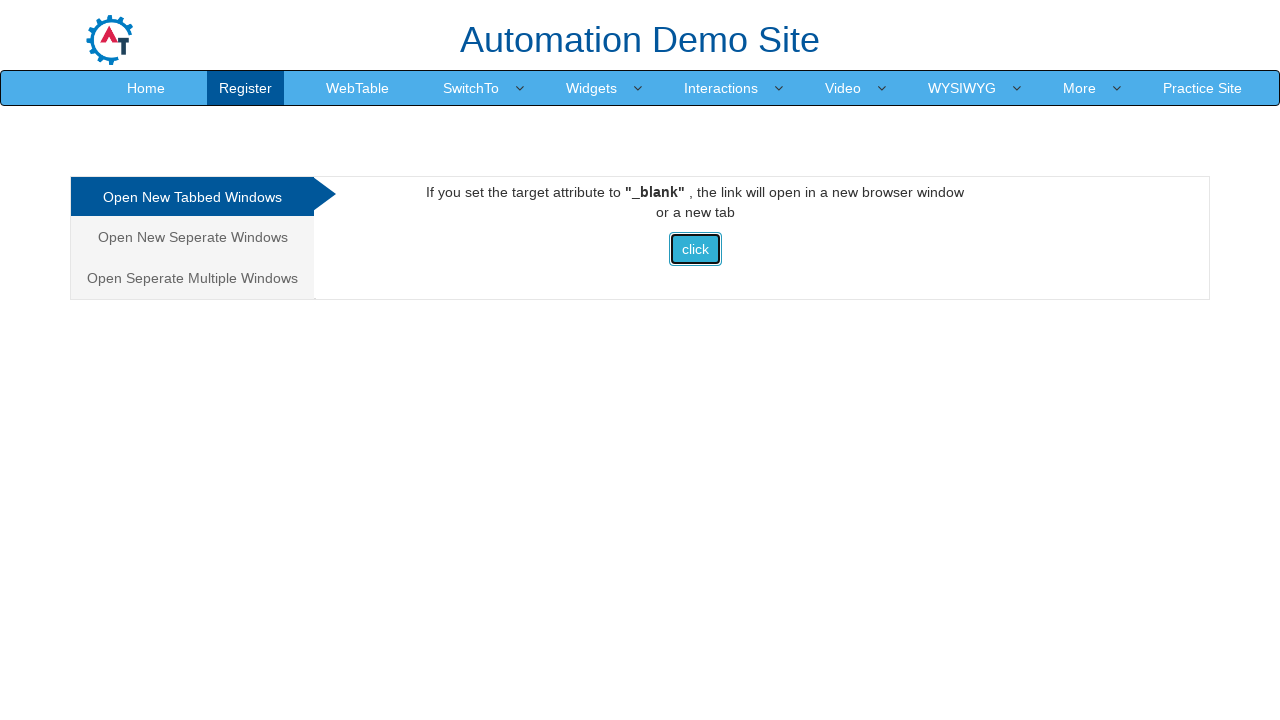

Waited 5 seconds for new window/tab to open
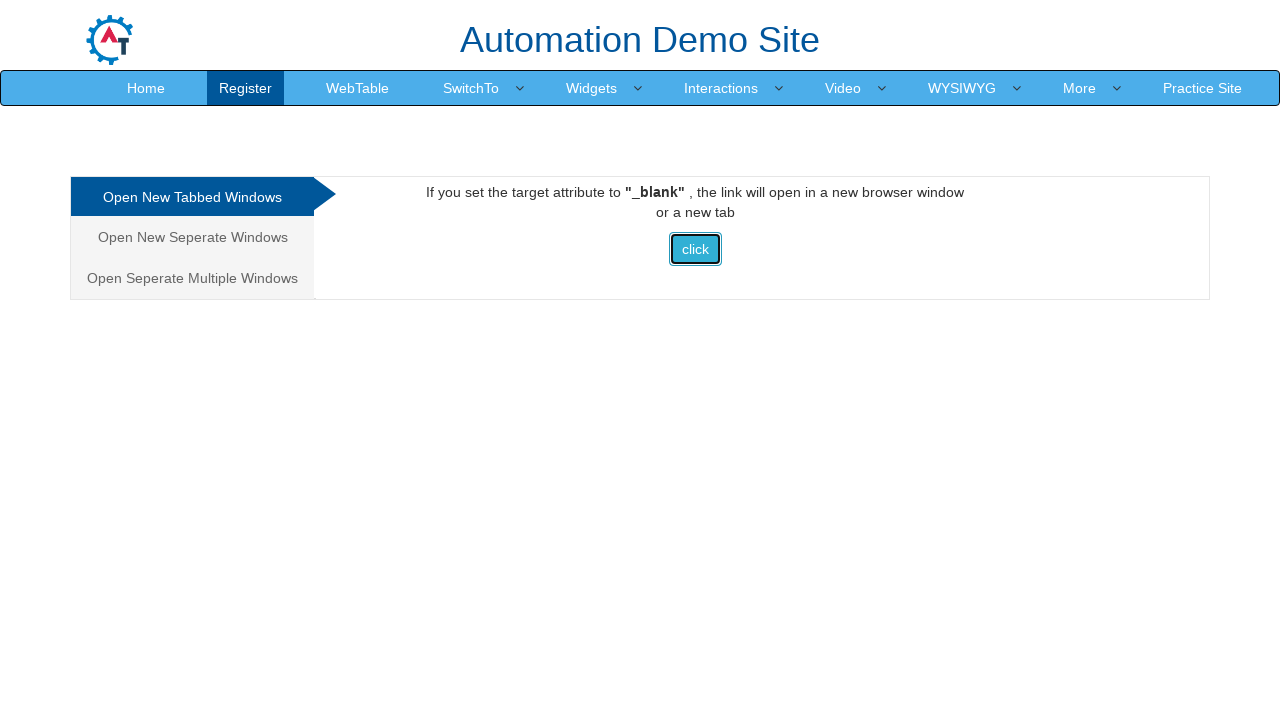

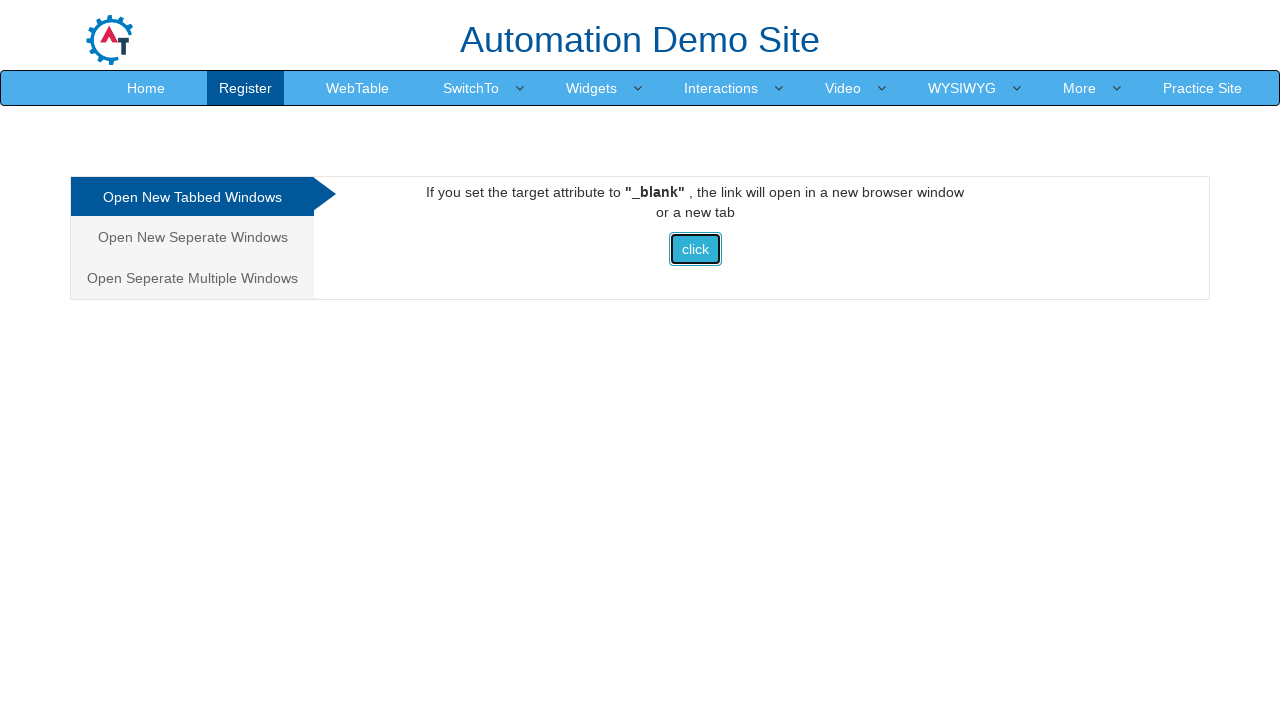